Tests revealing a hidden element by clicking Start button and waiting for it to become visible

Starting URL: https://the-internet.herokuapp.com/dynamic_loading/1

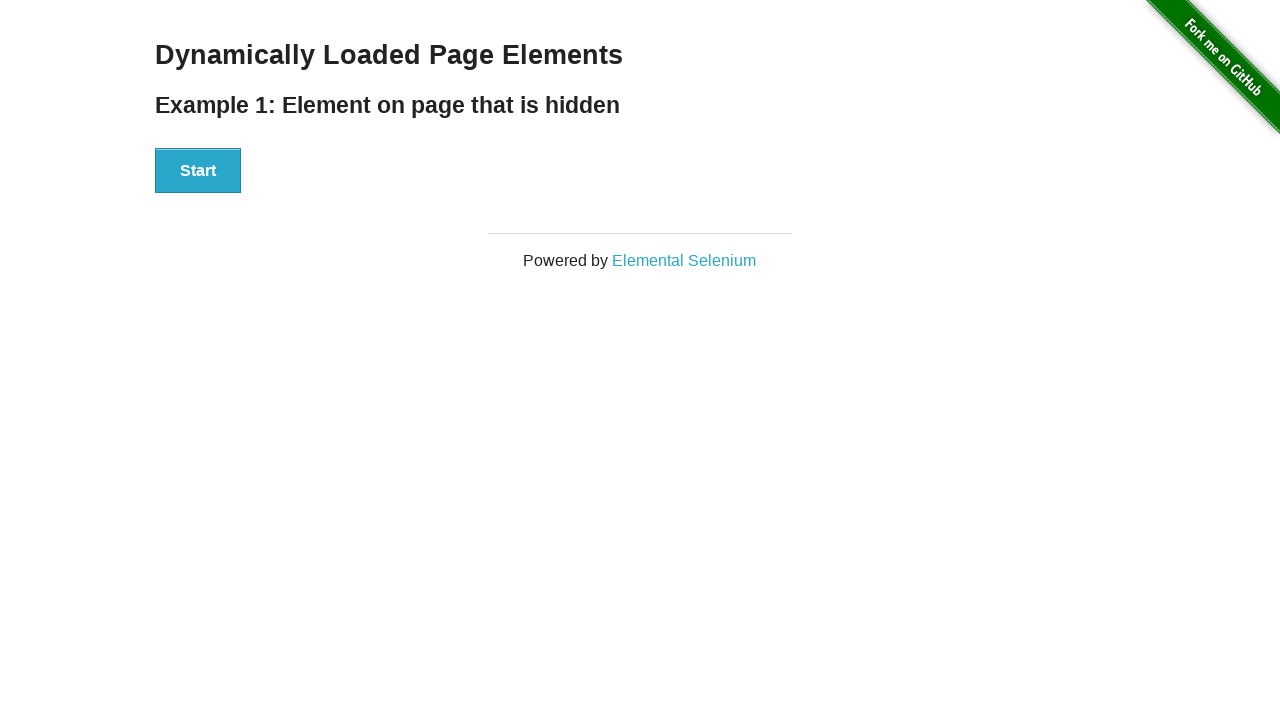

Clicked Start button to reveal hidden element at (198, 171) on button
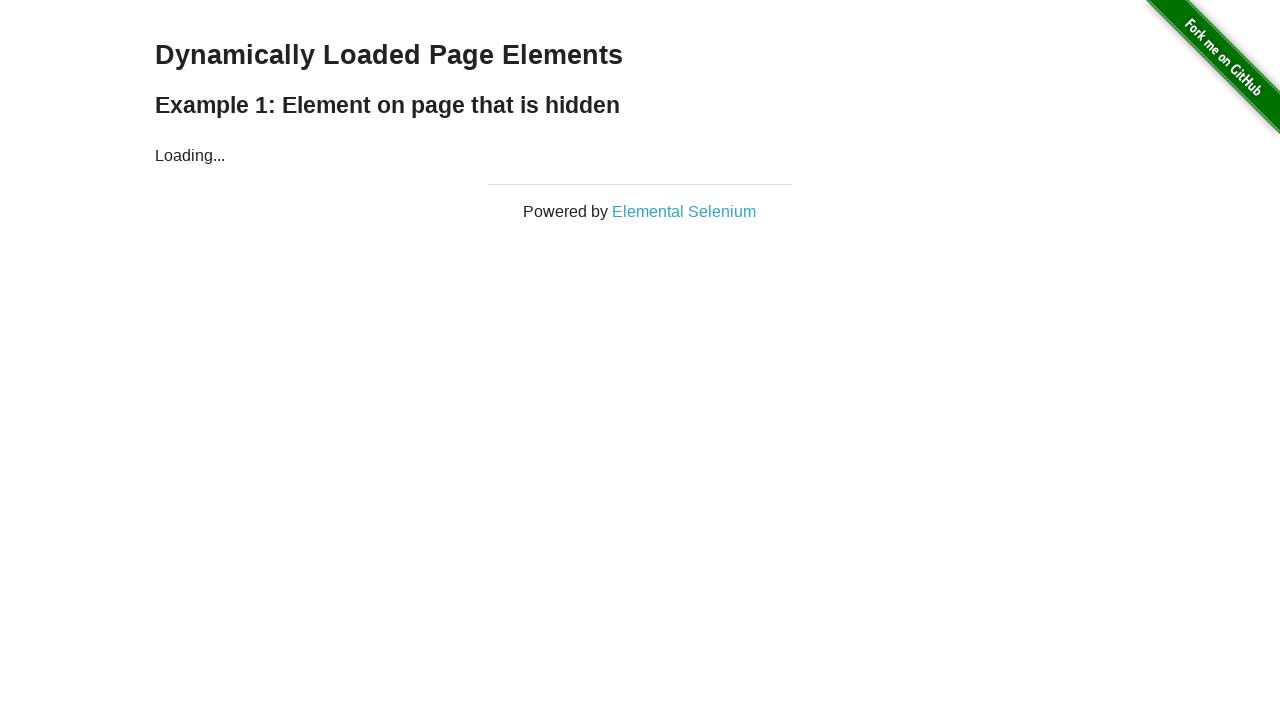

Hidden element became visible after waiting
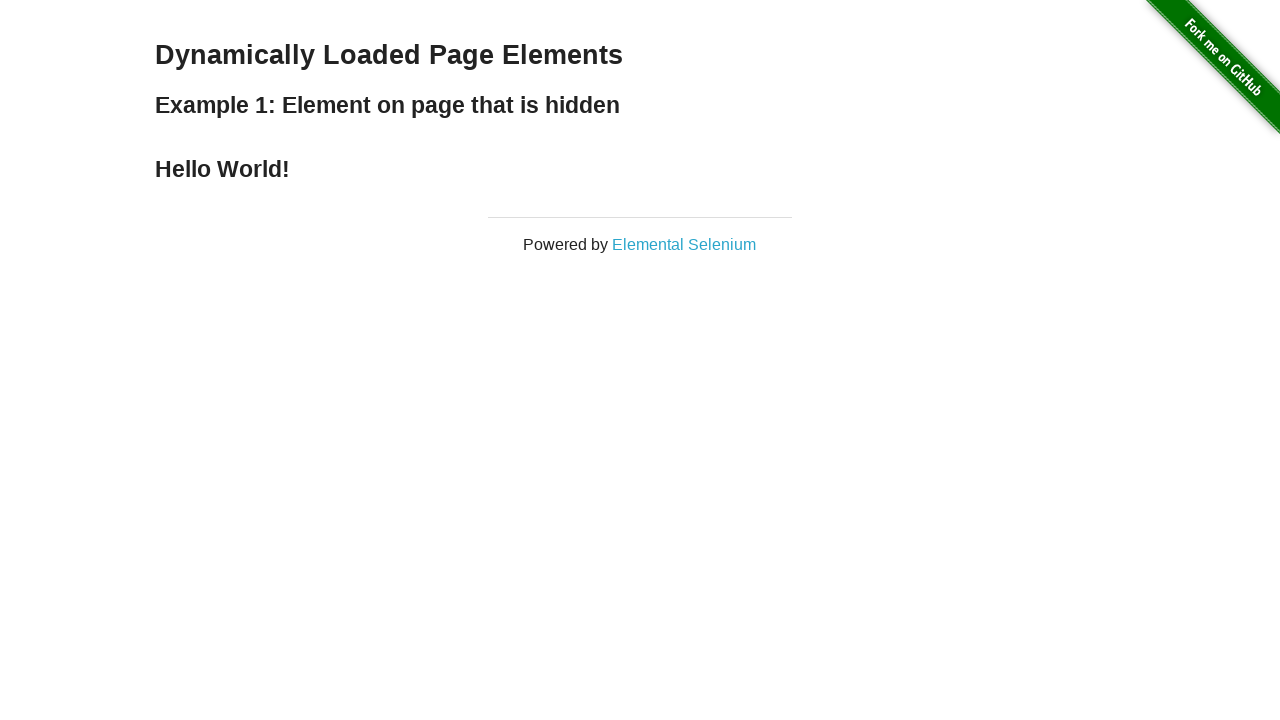

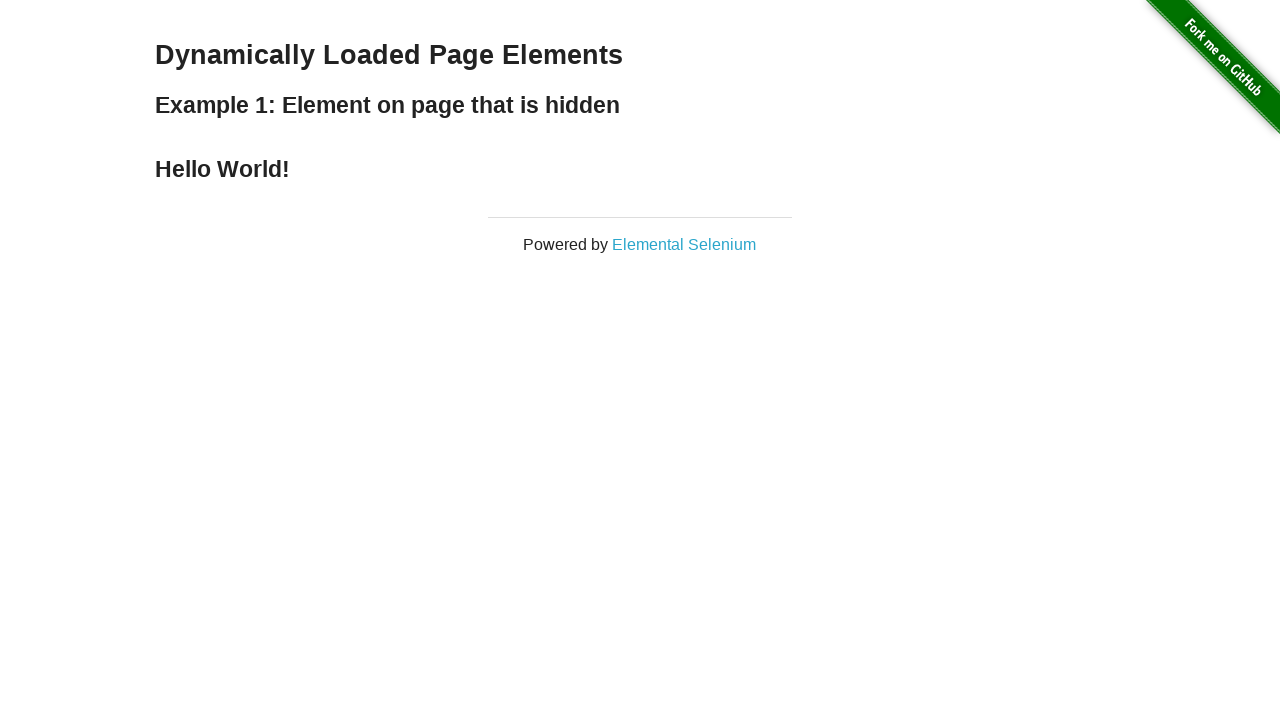